Tests dropdown selection functionality by selecting options using different methods (visible text, index, and value)

Starting URL: https://rahulshettyacademy.com/AutomationPractice/

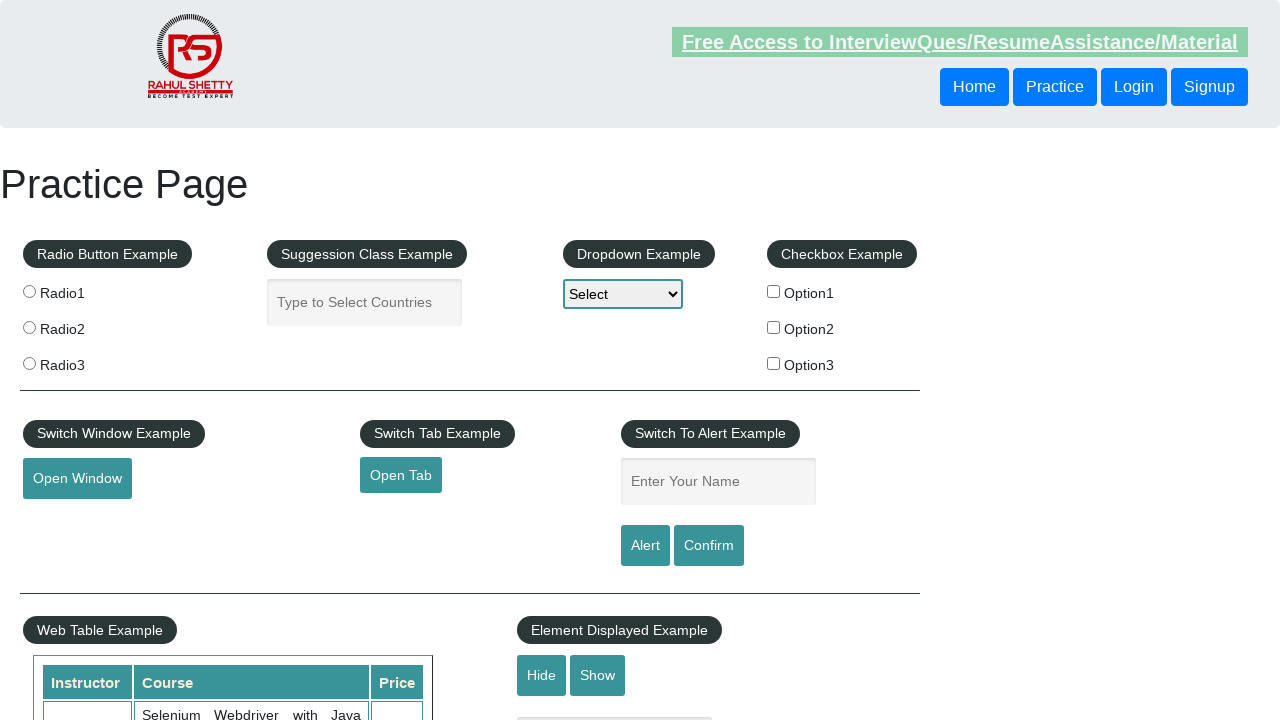

Clicked on the dropdown to open it at (623, 294) on select#dropdown-class-example
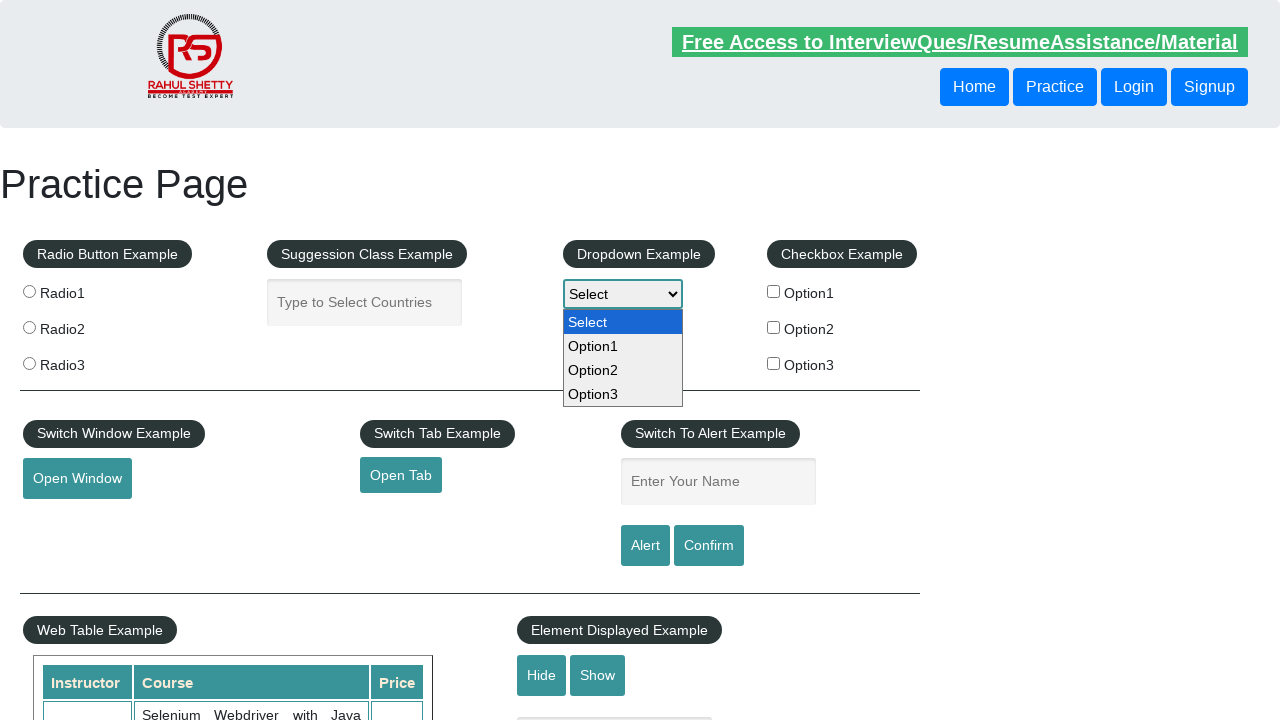

Selected Option3 by visible text on select#dropdown-class-example
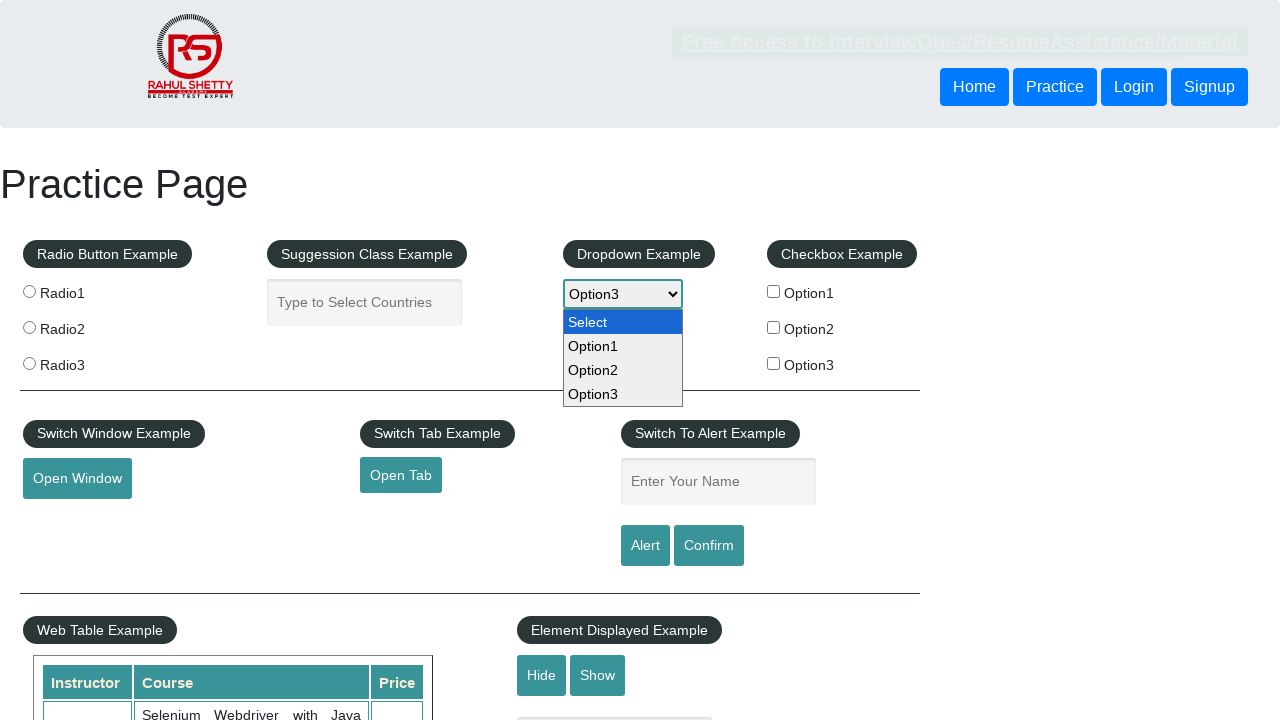

Selected option at index 2 (third option) on select#dropdown-class-example
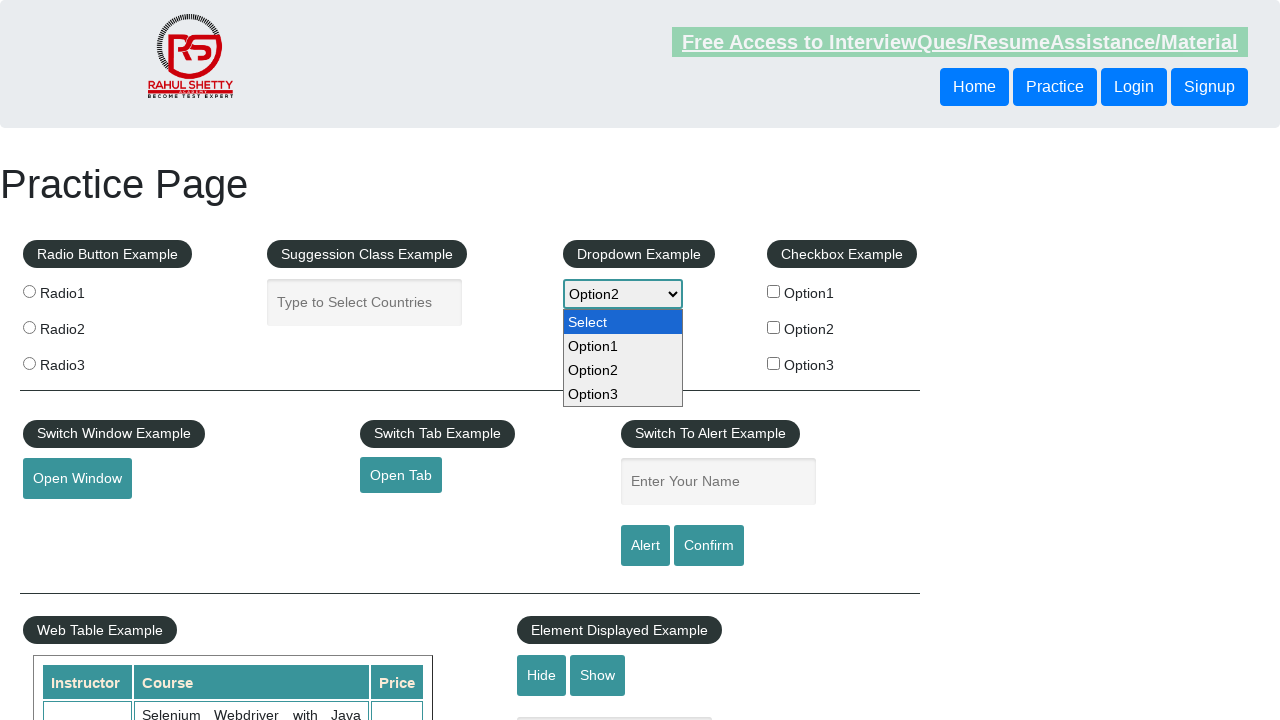

Selected option by value attribute 'option1' on select#dropdown-class-example
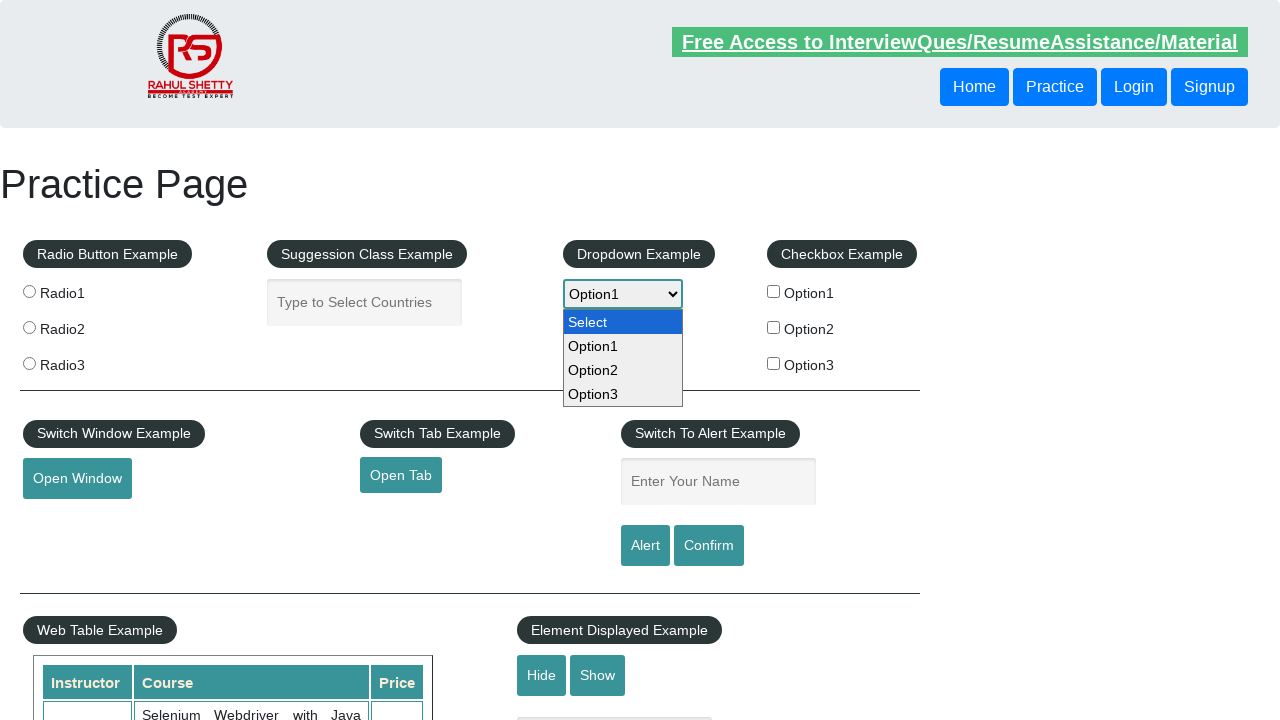

Selected option at index 0 (first option) on select#dropdown-class-example
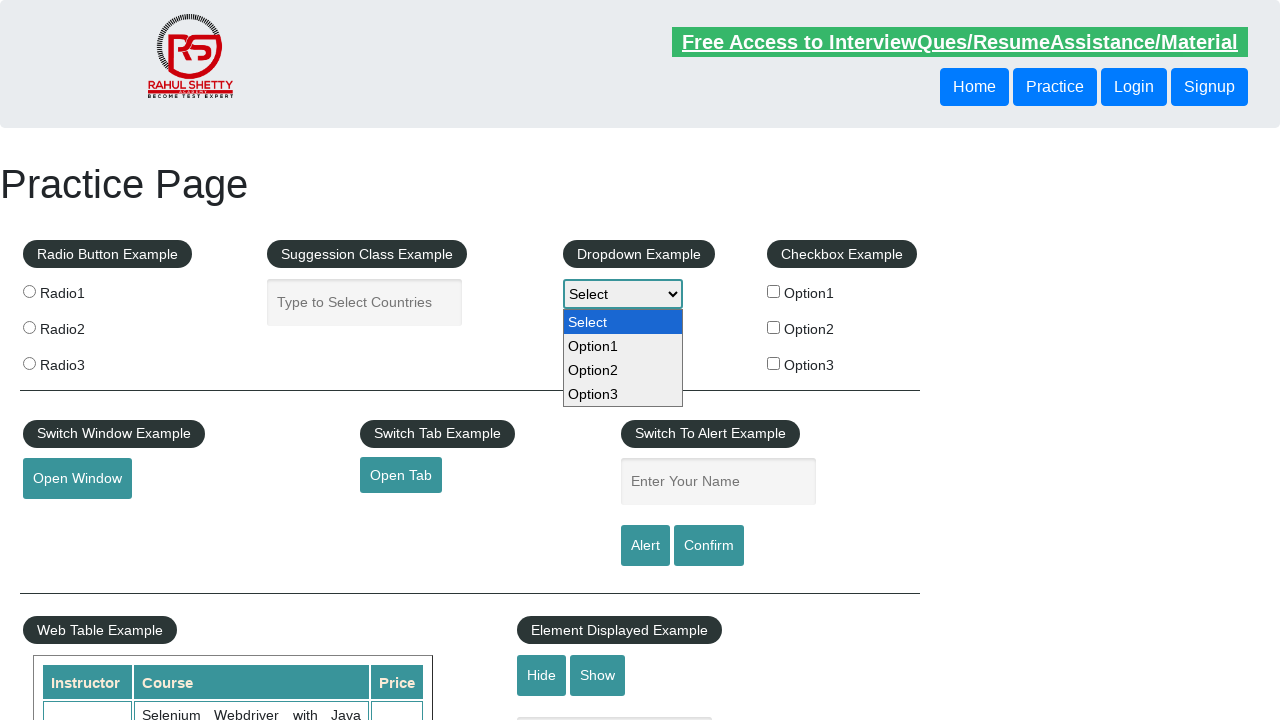

Retrieved currently selected option text: Select
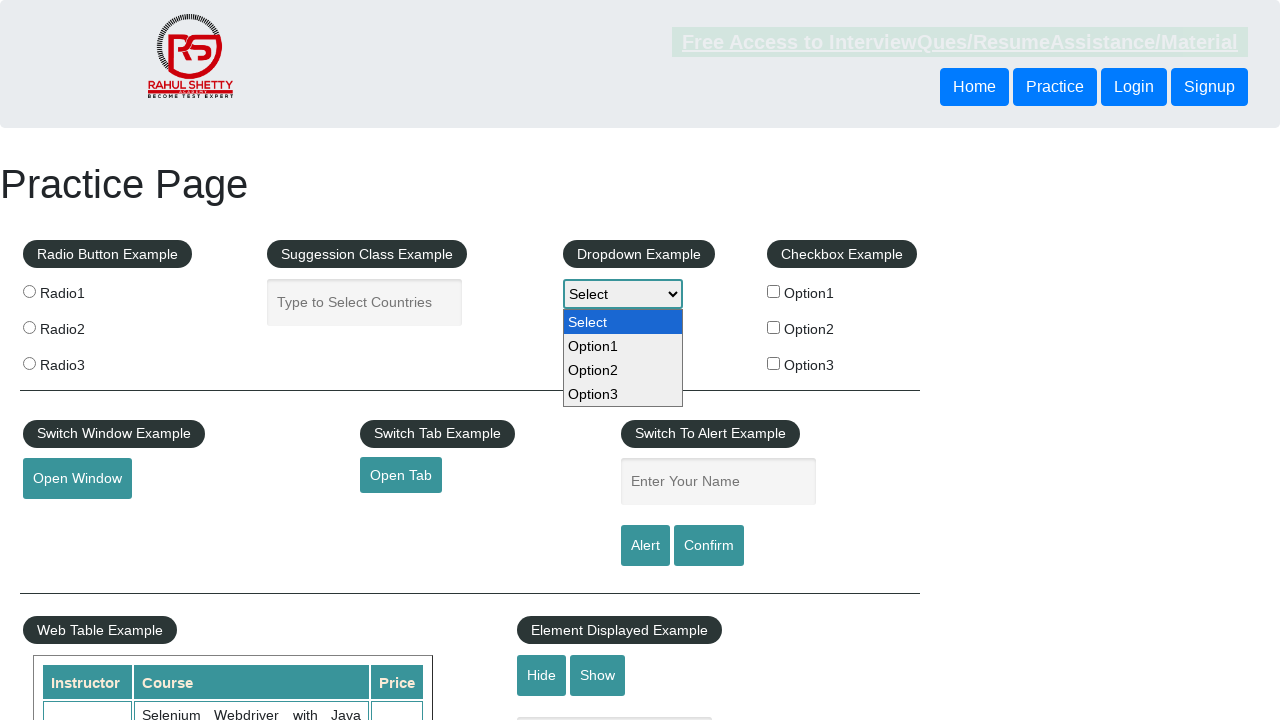

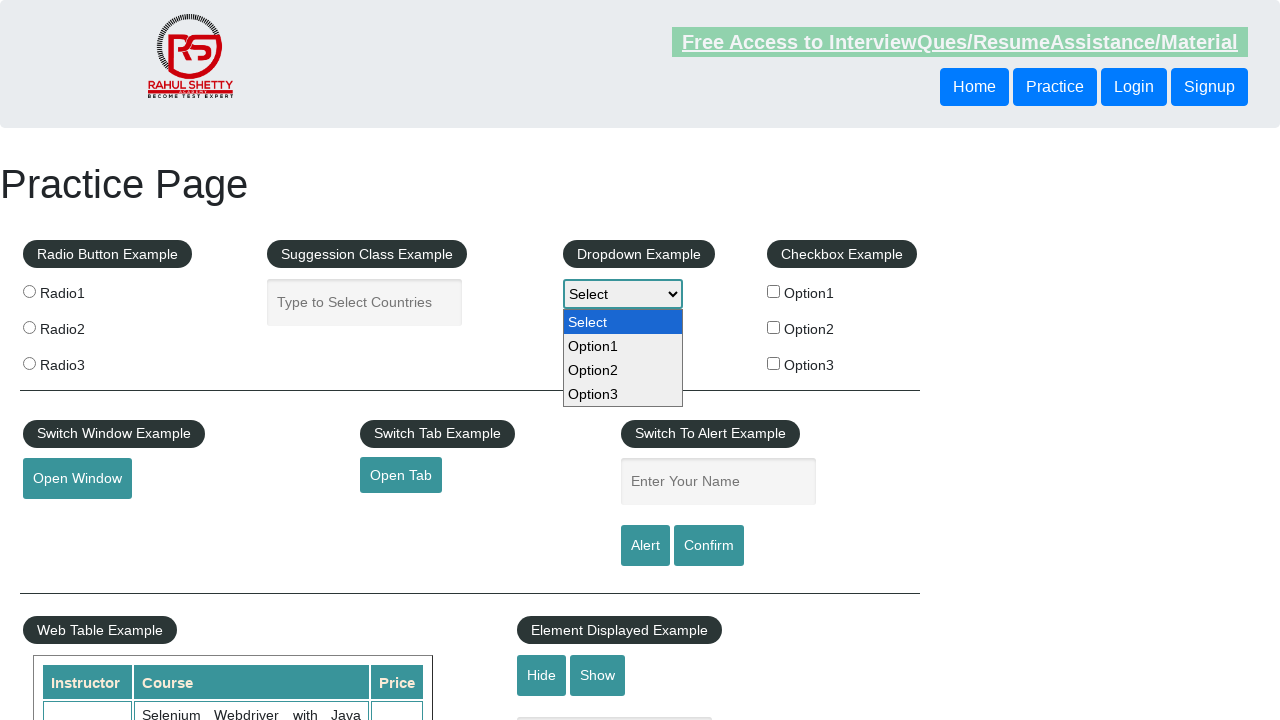